Tests clicking the login button on the CMS portal page without entering credentials, likely to verify button functionality or form validation behavior.

Starting URL: https://portal.cms.gov/portal/

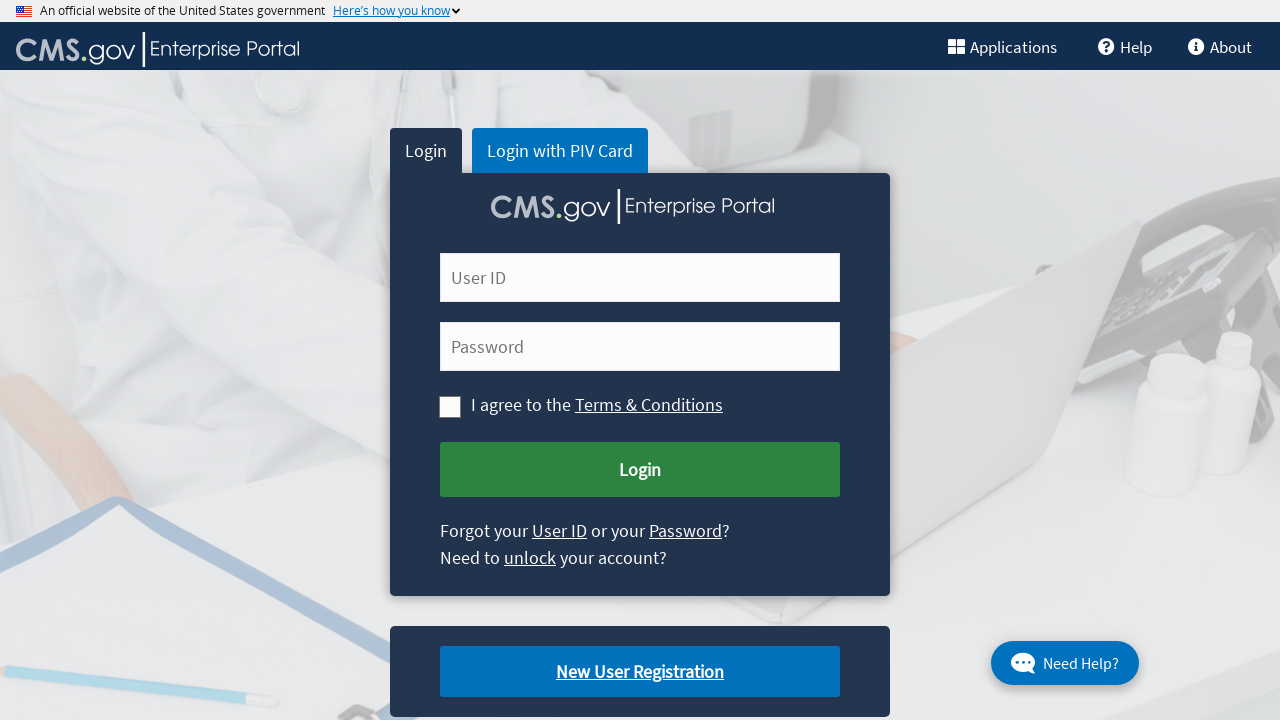

Clicked login button without entering credentials on CMS portal page at (640, 470) on [name='Submit Login']
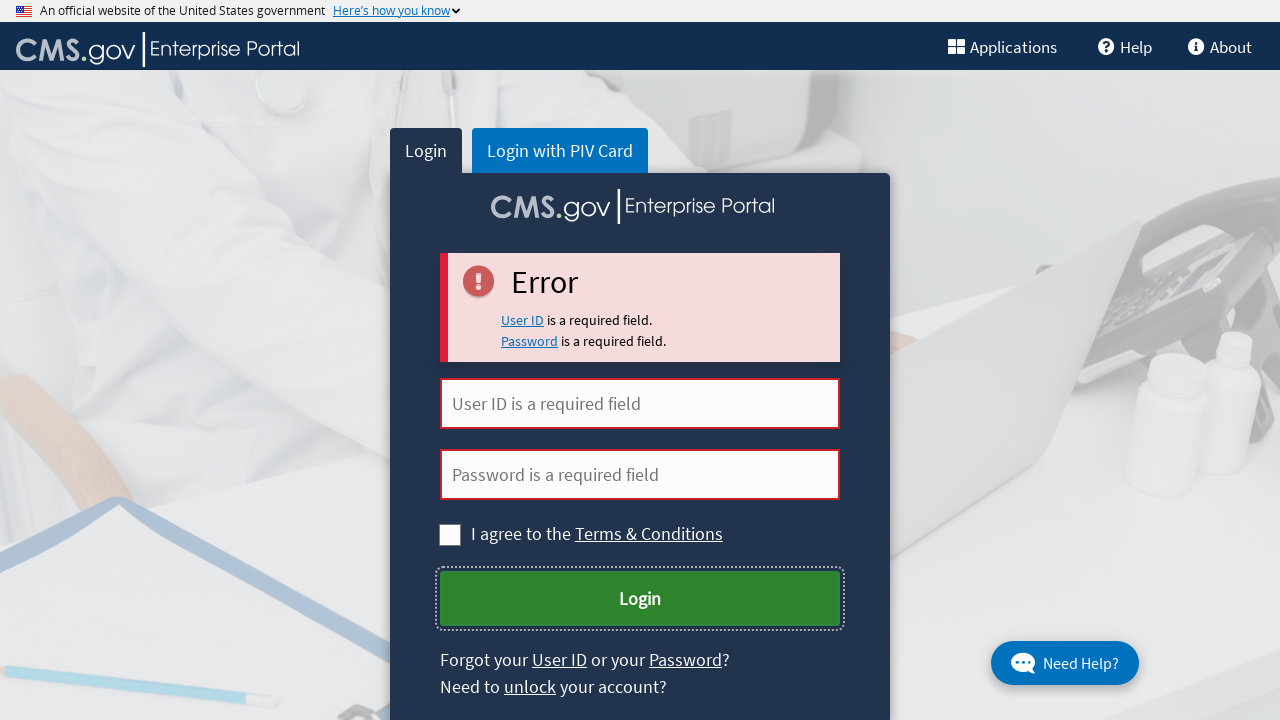

Waited 2 seconds for page to respond to login button click
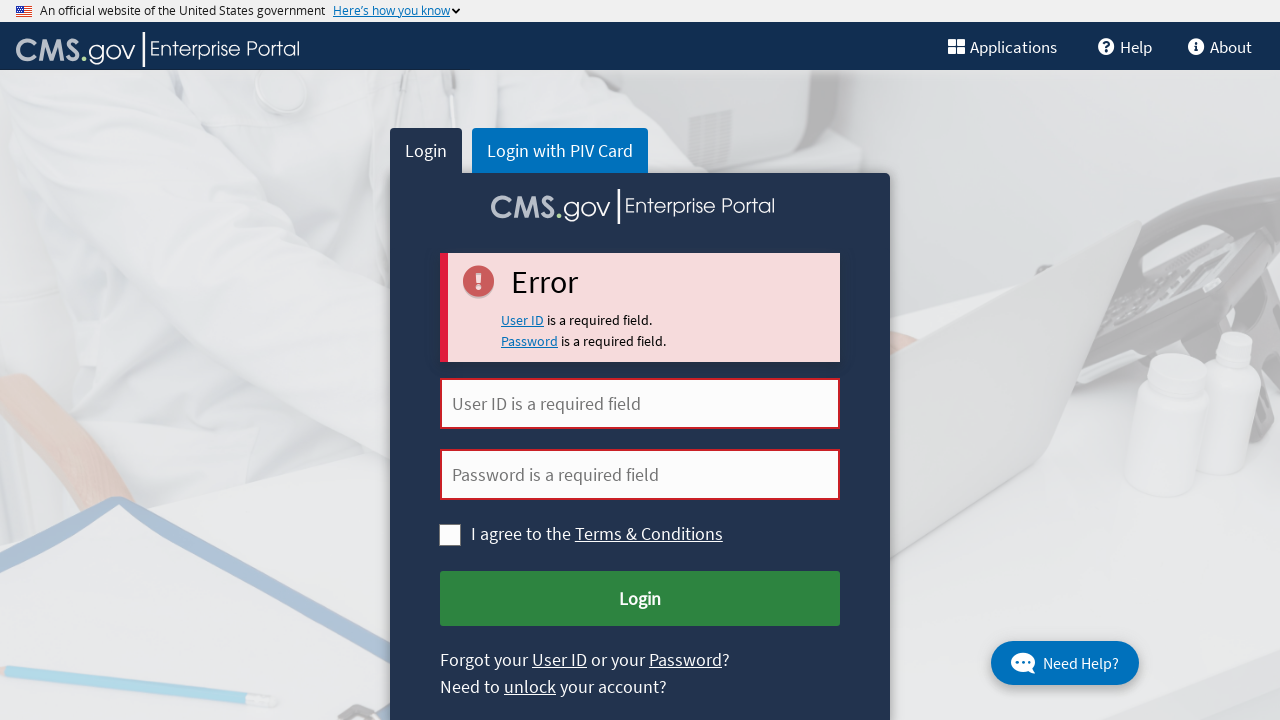

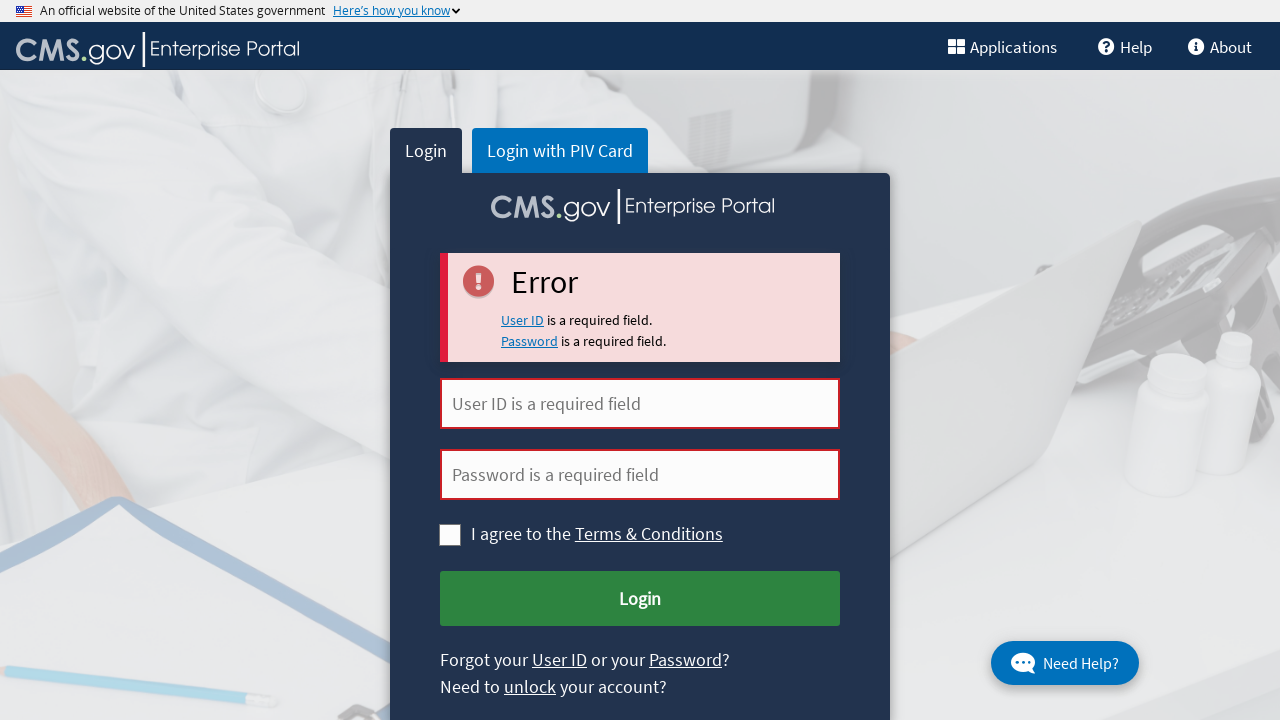